Tests opening a new separate window by clicking on the separate windows option, clicking a button to open a new window, switching to the new window, and then switching back to the parent window.

Starting URL: https://demo.automationtesting.in/Windows.html

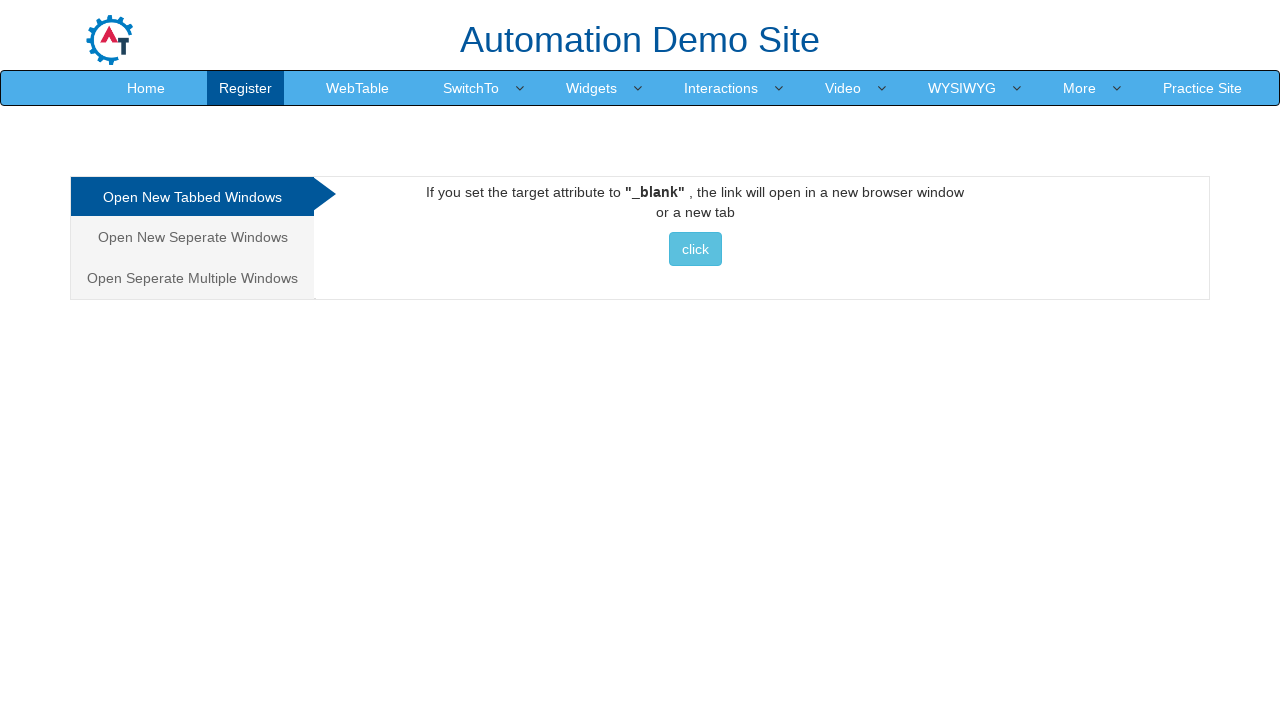

Clicked on 'Open New Seperate Windows' tab option at (192, 237) on xpath=//a[text()='Open New Seperate Windows']
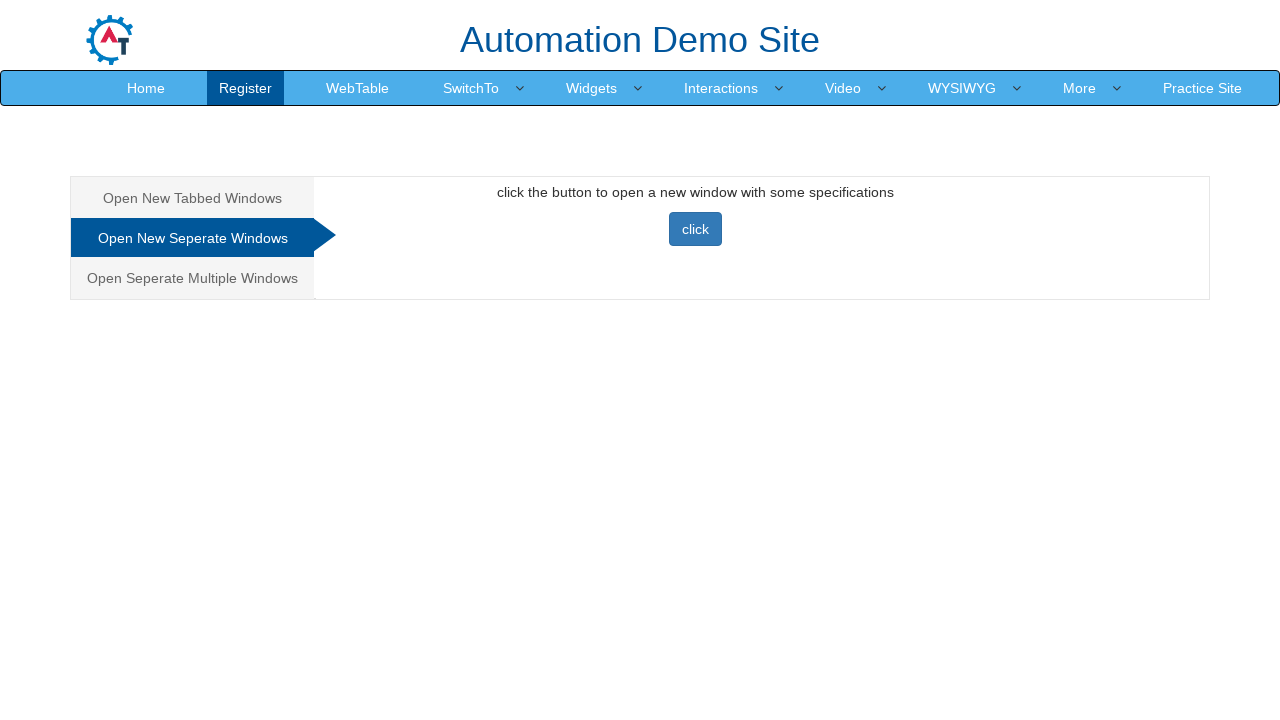

Waited for page to update (1000ms)
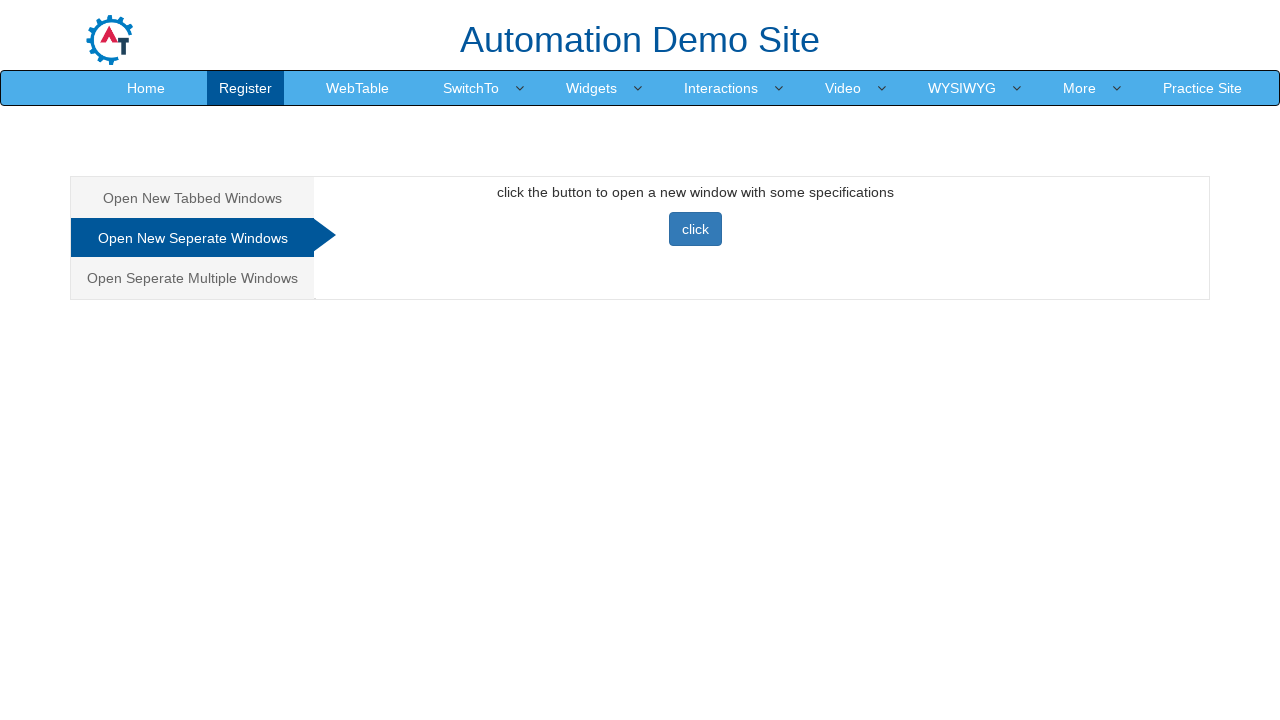

Clicked button to open new separate window at (695, 229) on xpath=//button[text()='click']
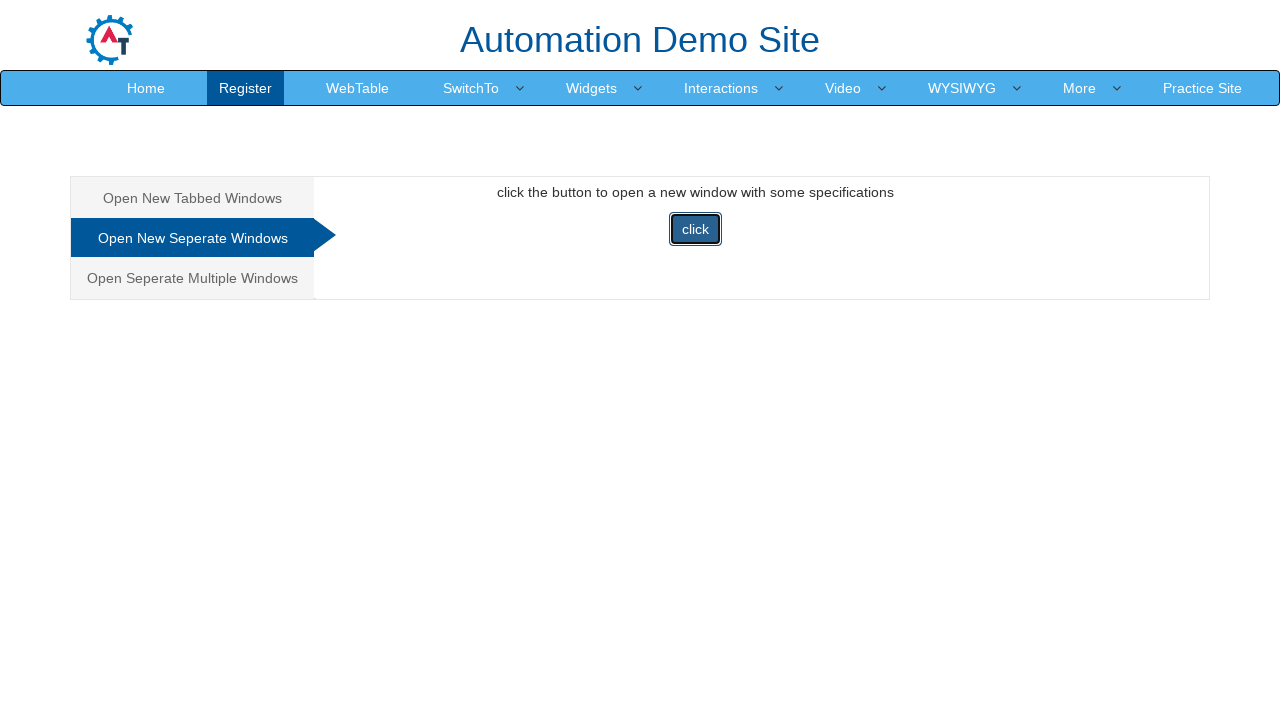

Captured new page/window reference
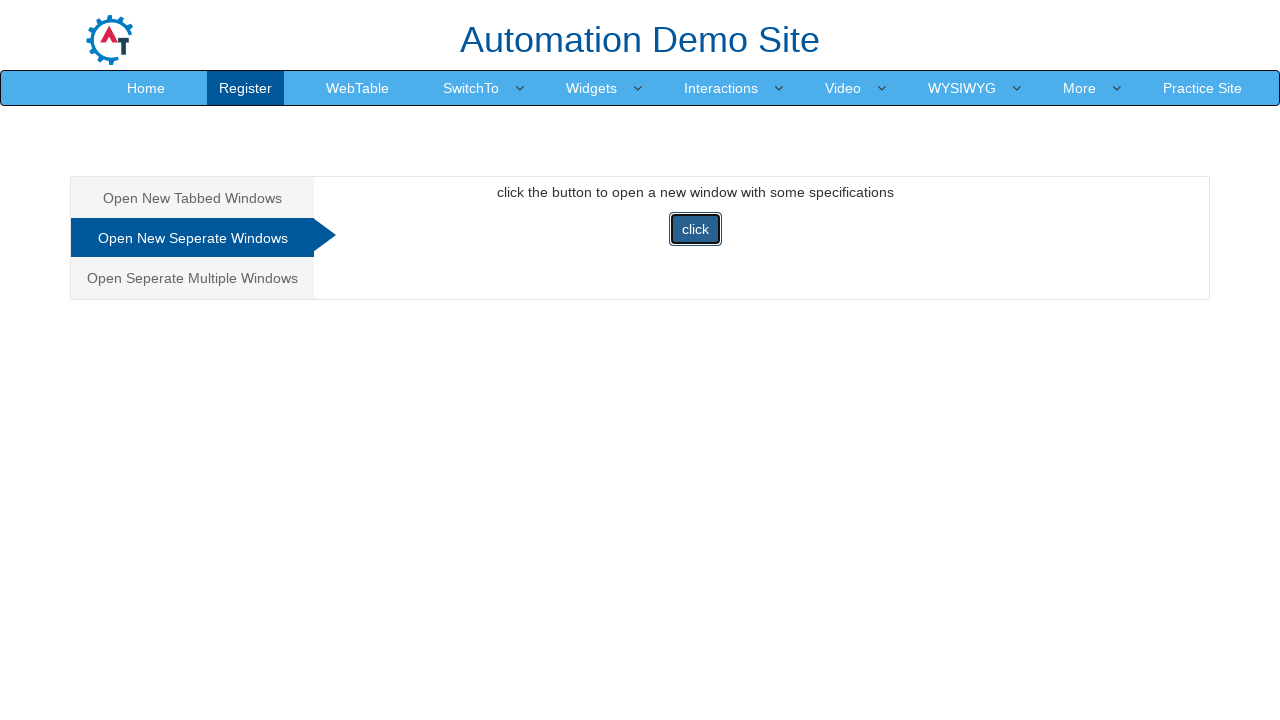

New window loaded completely
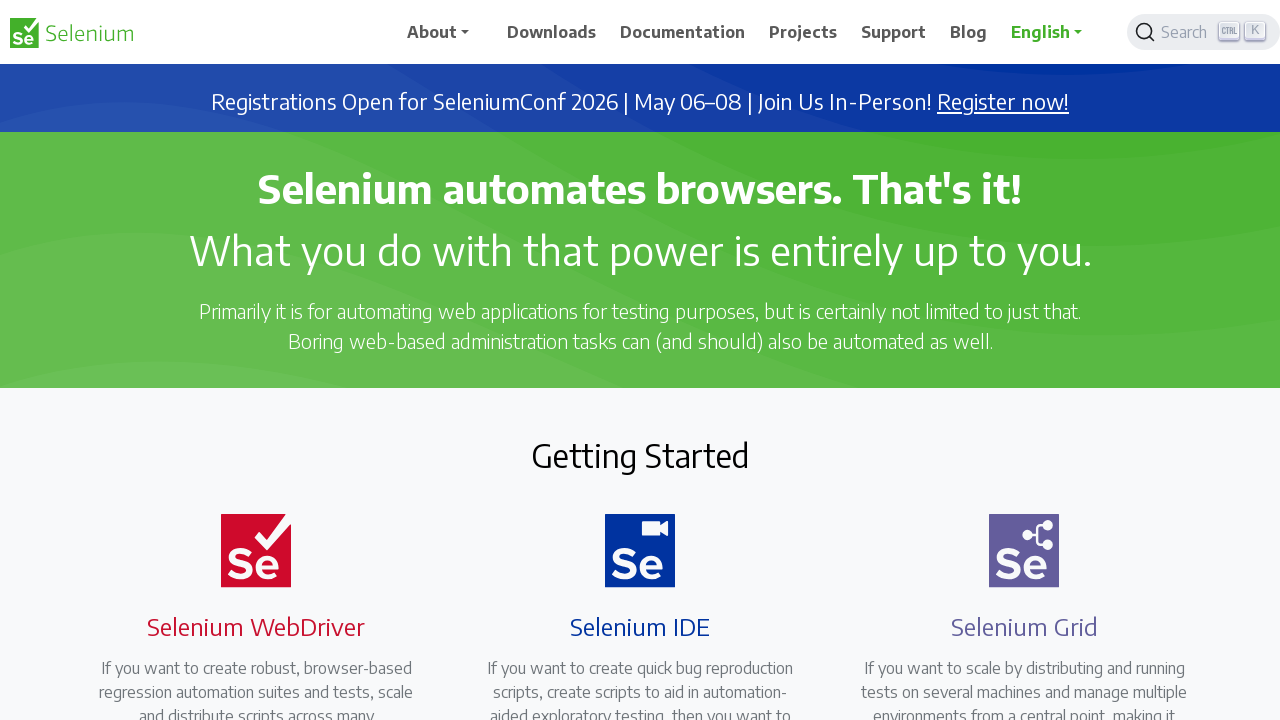

Verified new window title: Selenium
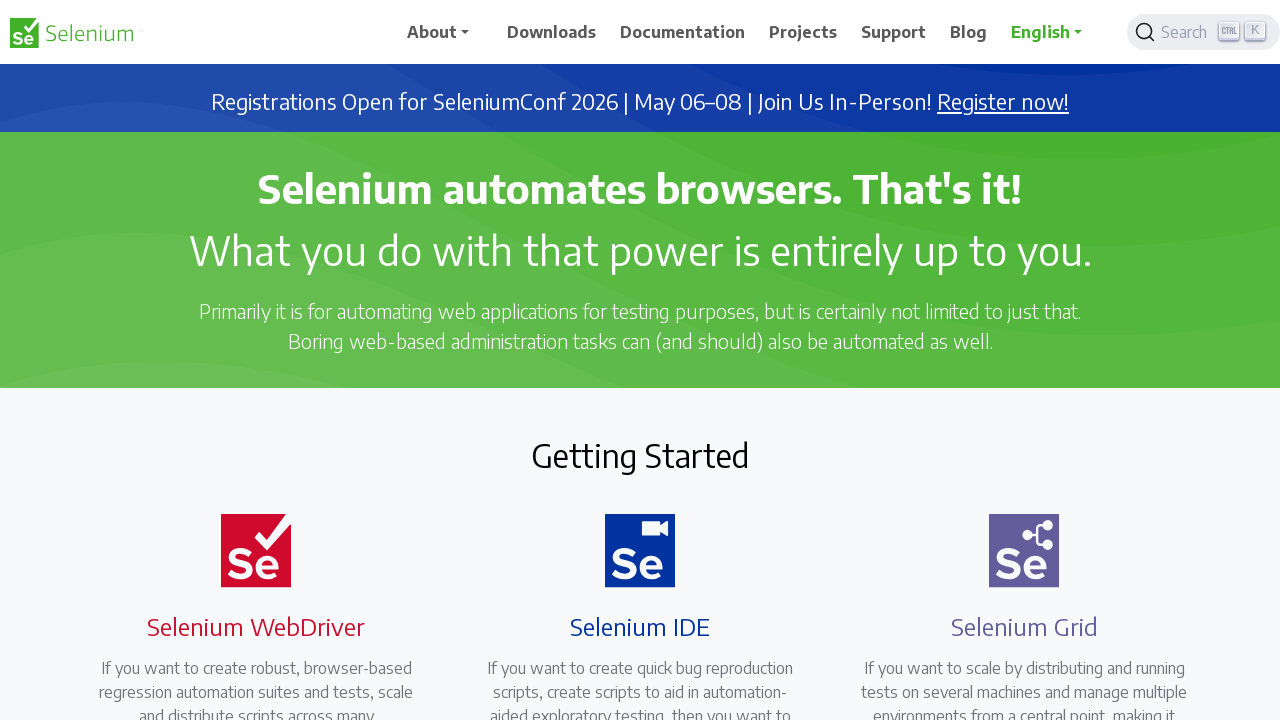

Switched back to parent window
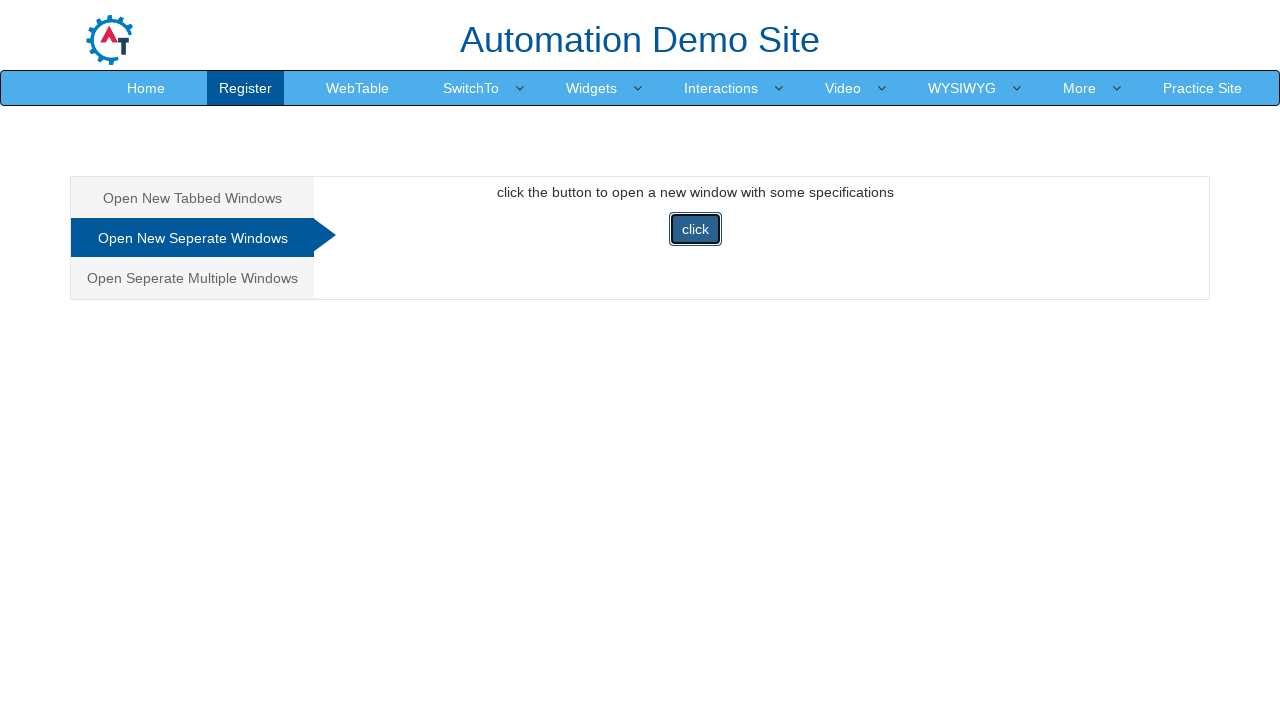

Verified parent window title: Frames & windows
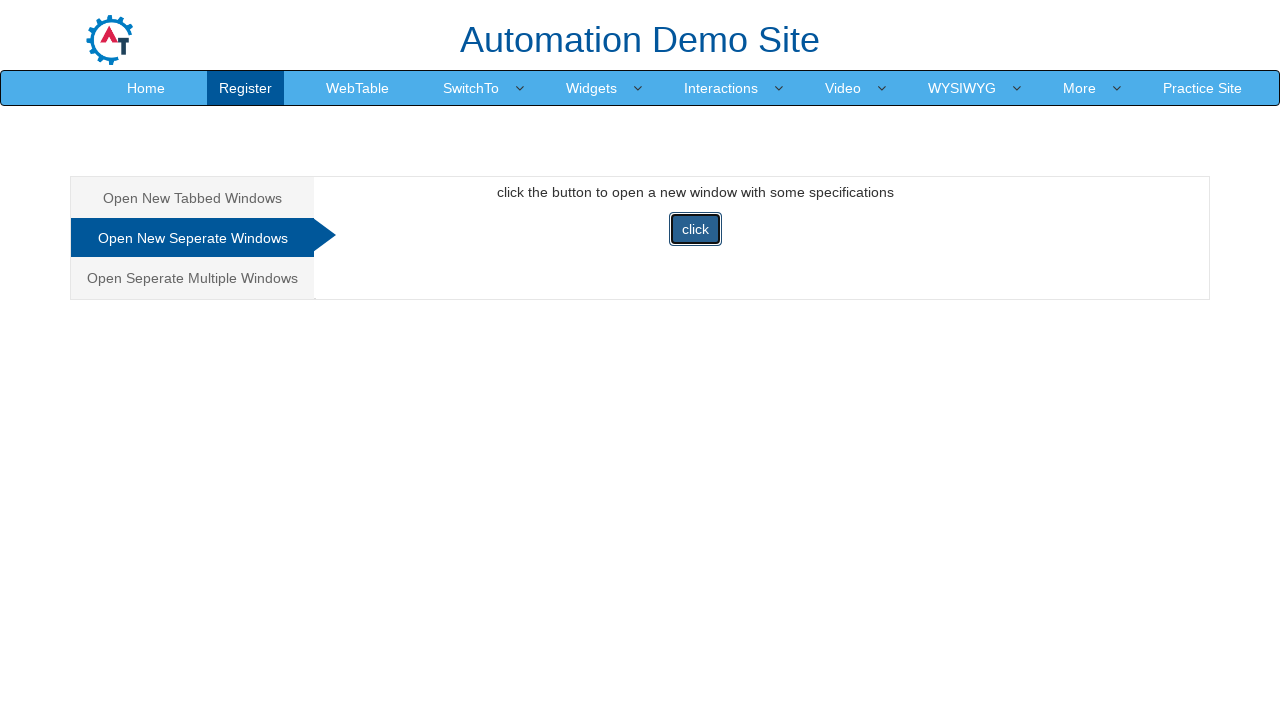

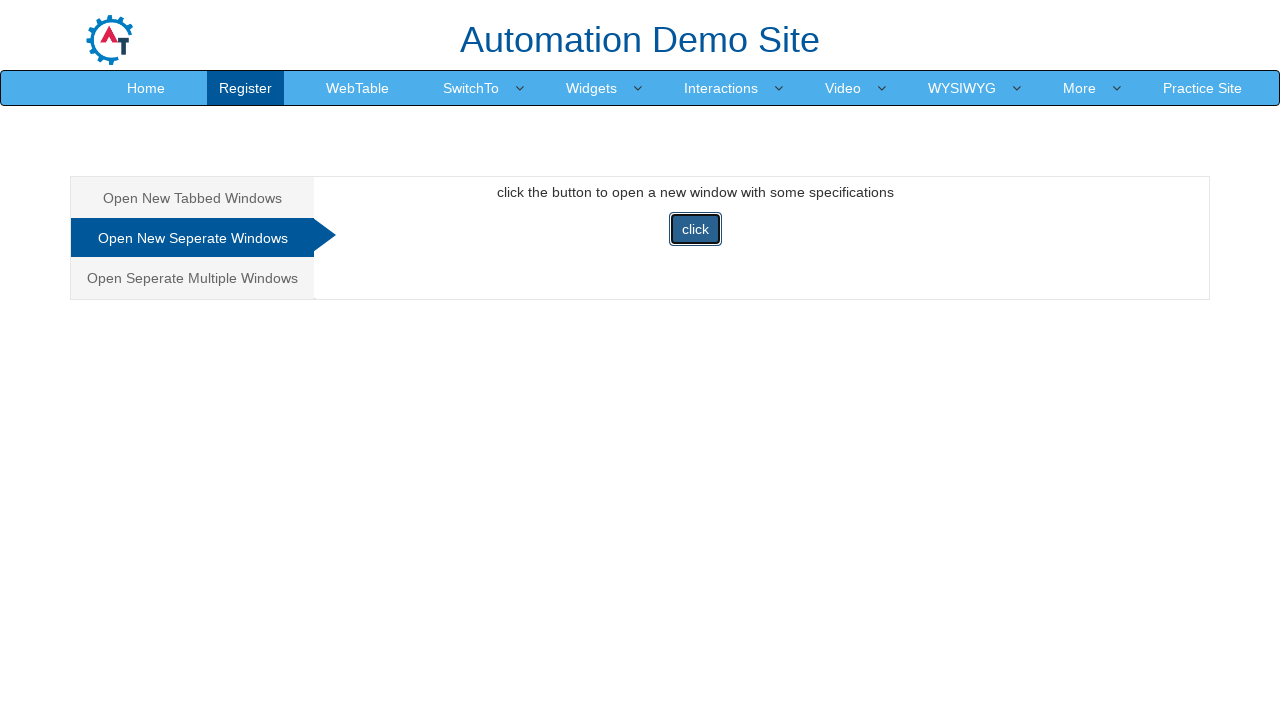